Tests injecting jQuery and jQuery Growl library into a page via JavaScript execution, then displays notification messages using the Growl plugin.

Starting URL: http://the-internet.herokuapp.com

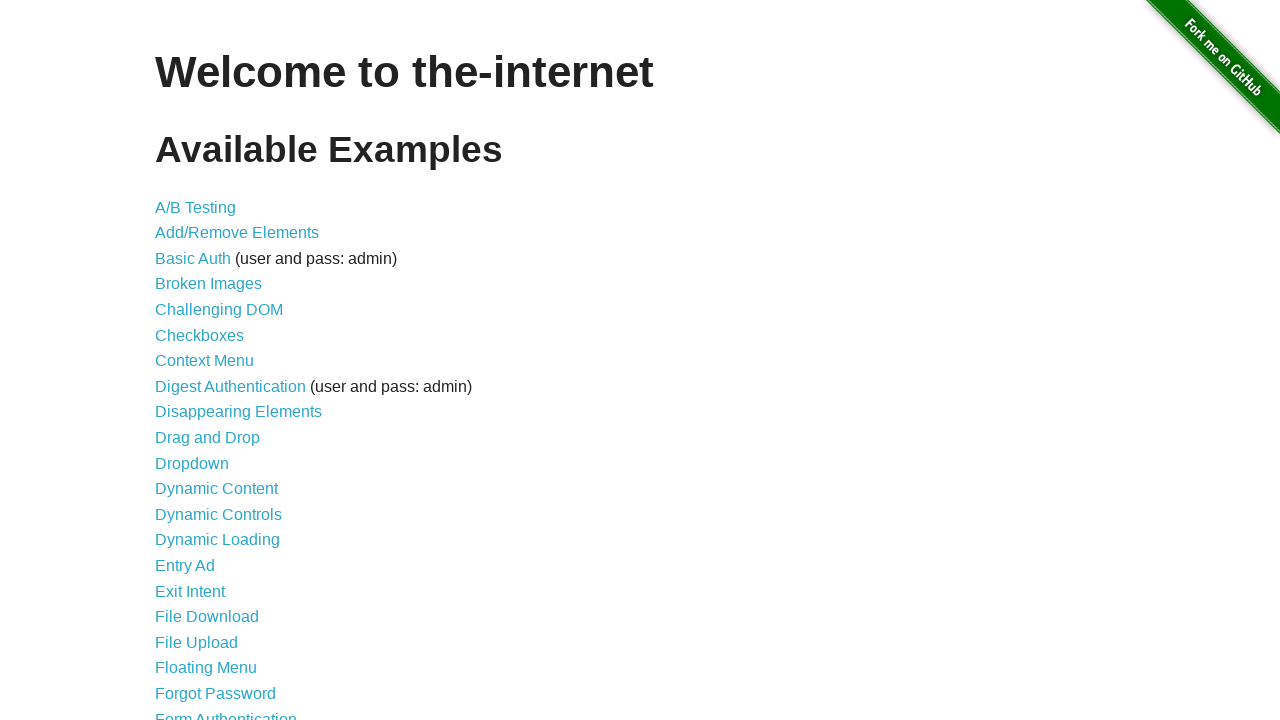

Injected jQuery library into the page
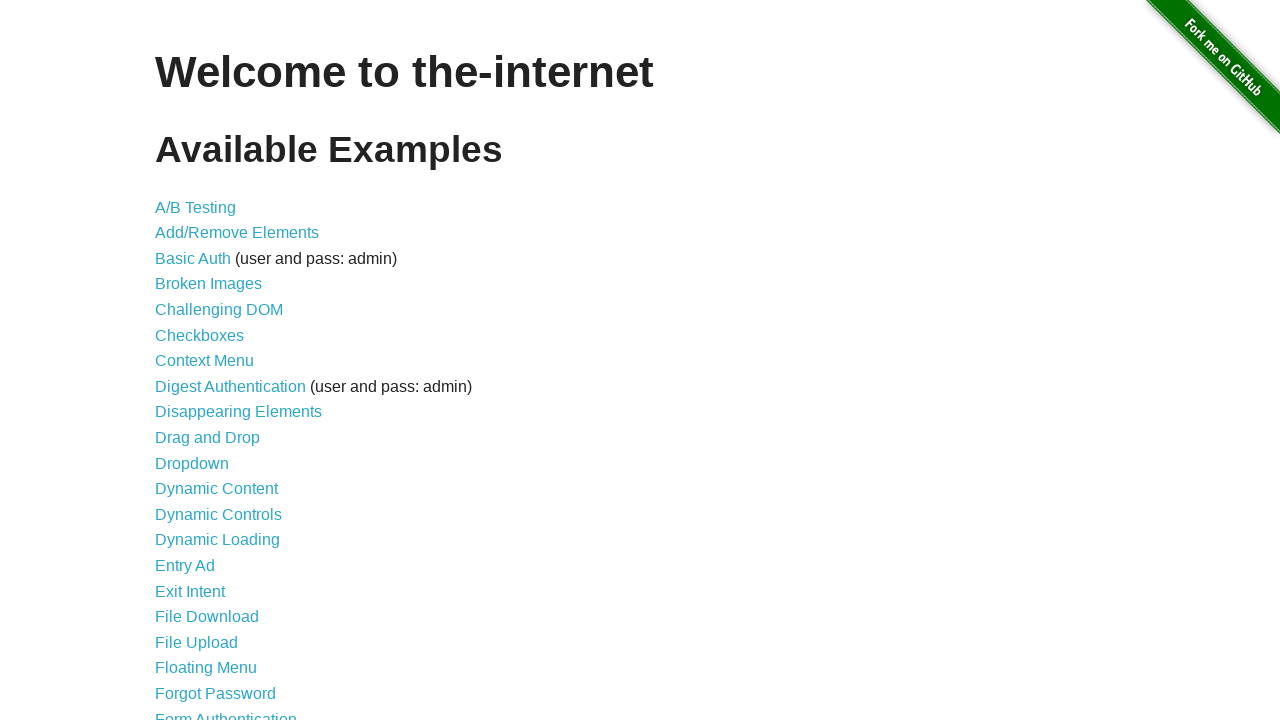

jQuery library loaded successfully
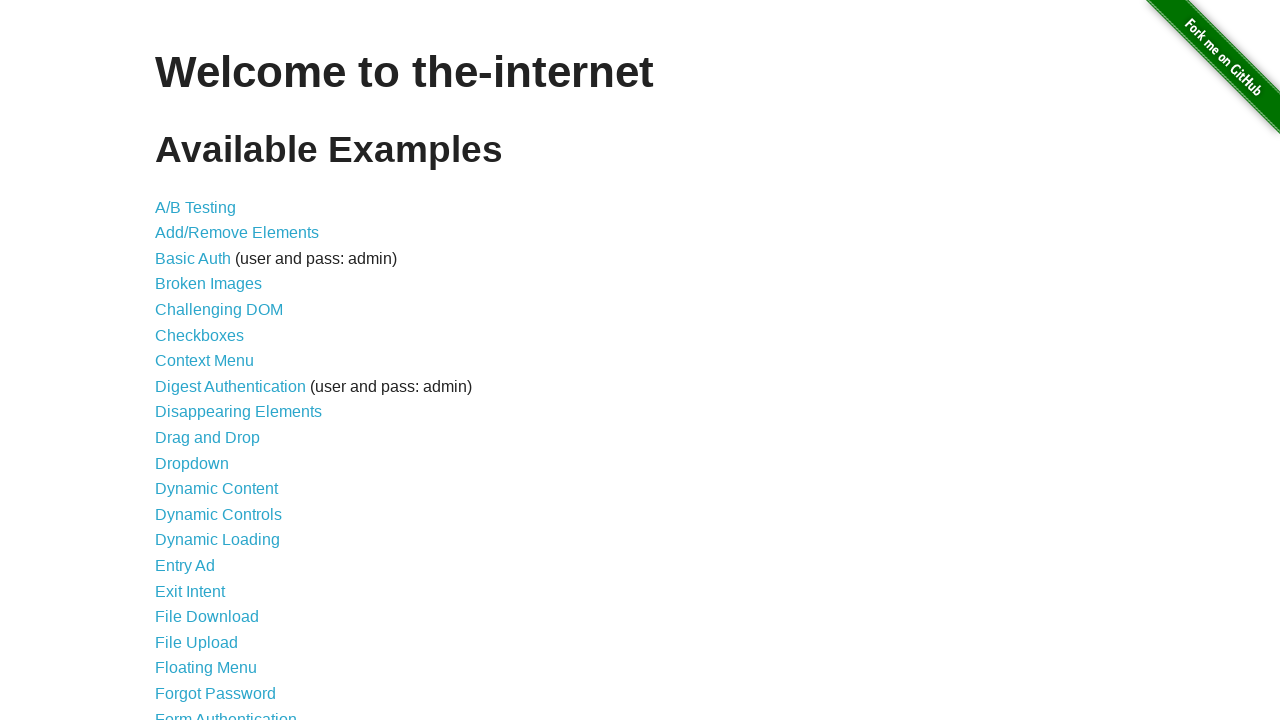

Injected jQuery Growl plugin into the page
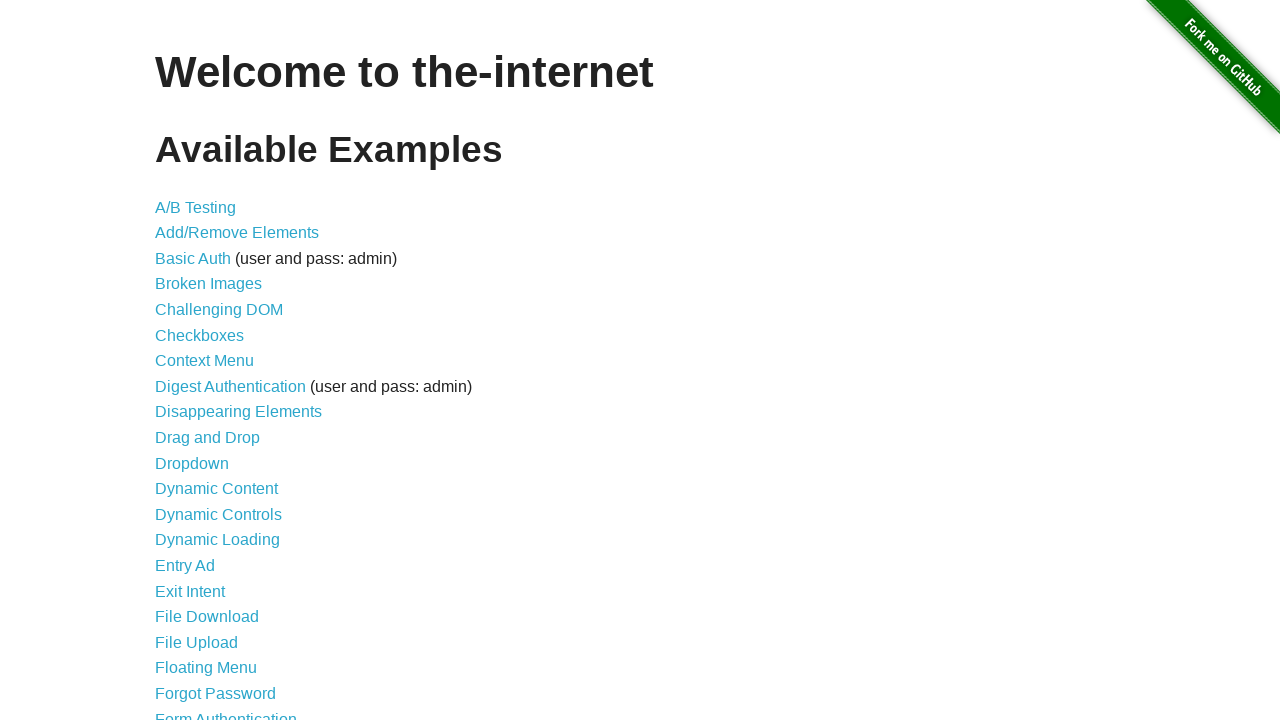

Injected jQuery Growl CSS styles into the page
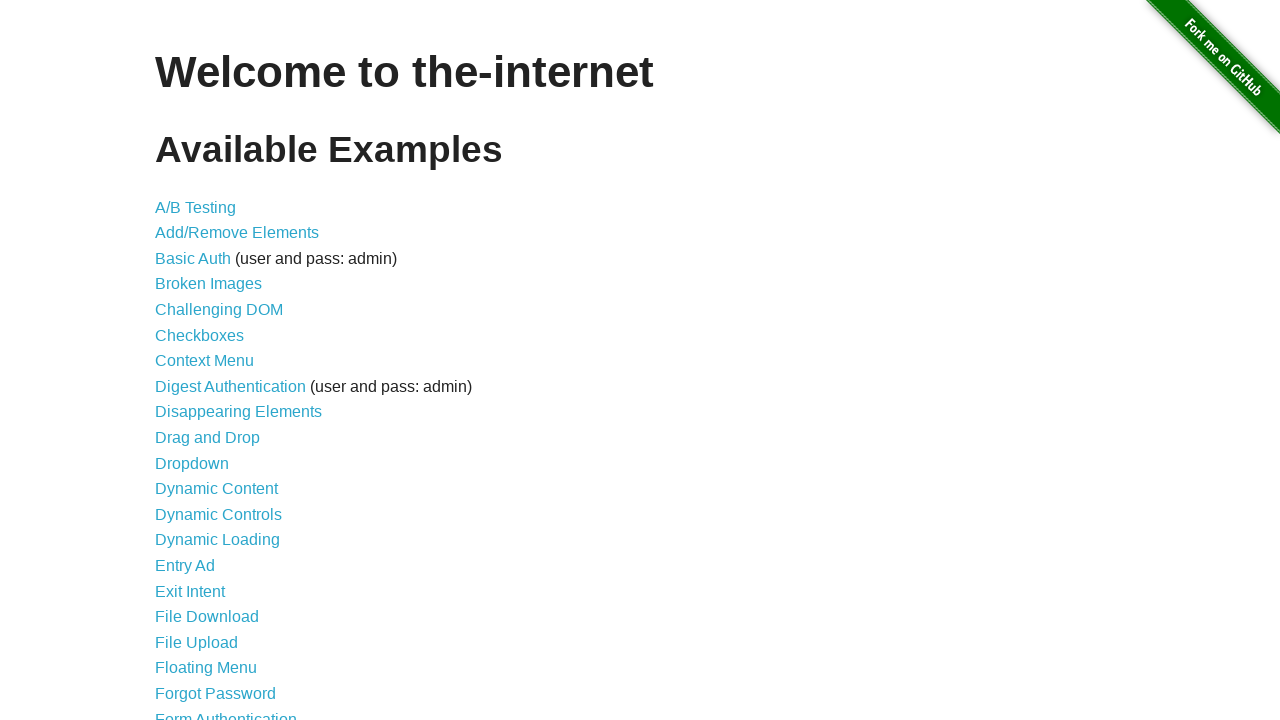

jQuery Growl plugin is ready and accessible
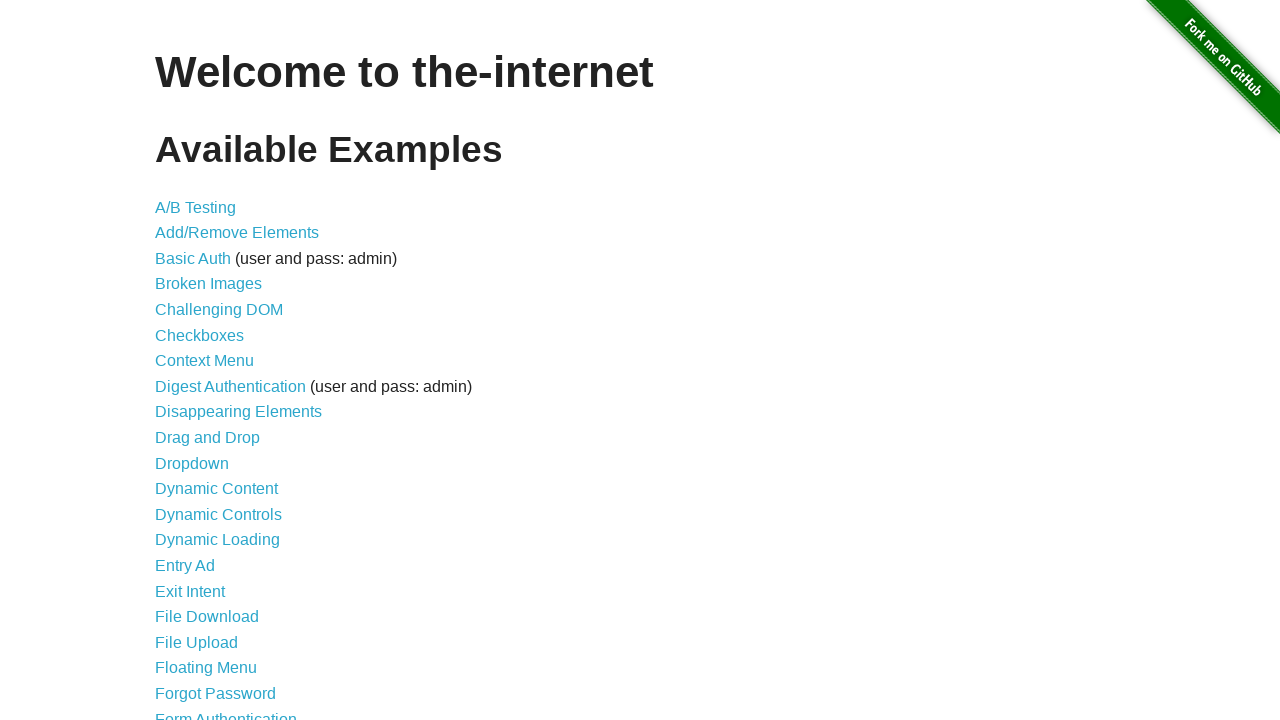

Displayed GET notification using jQuery Growl
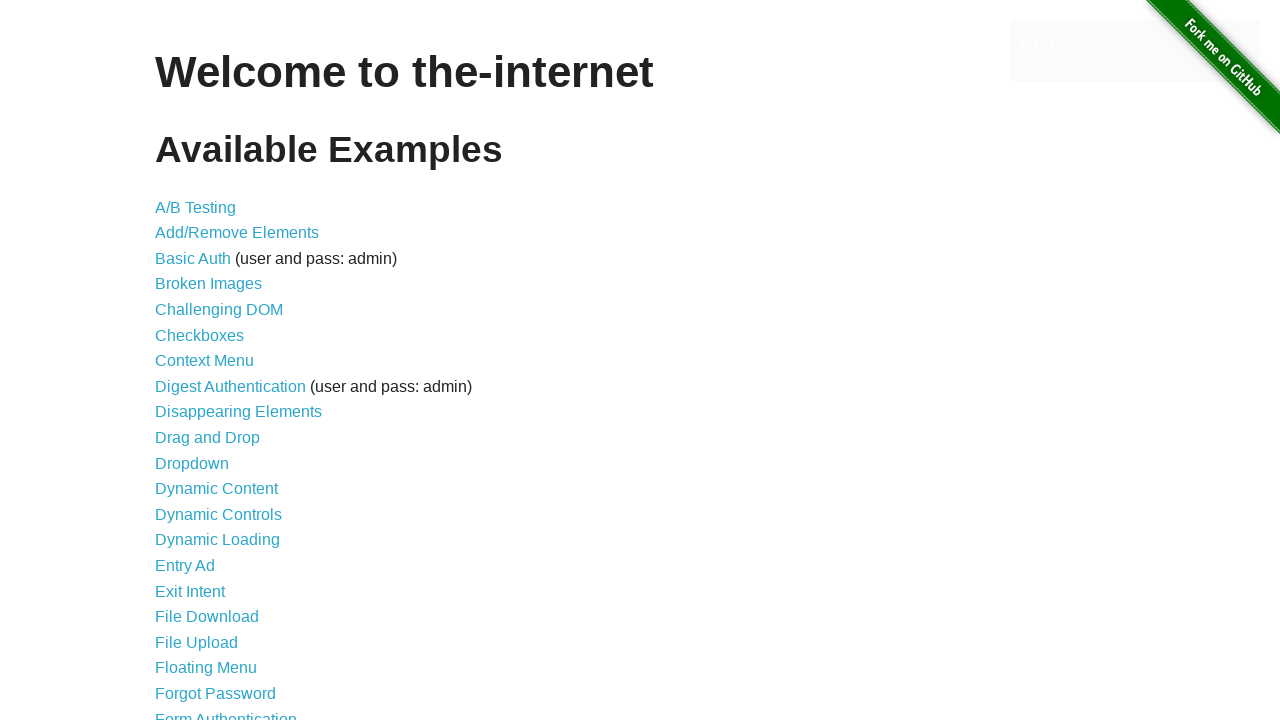

Waited 2 seconds to view the notification
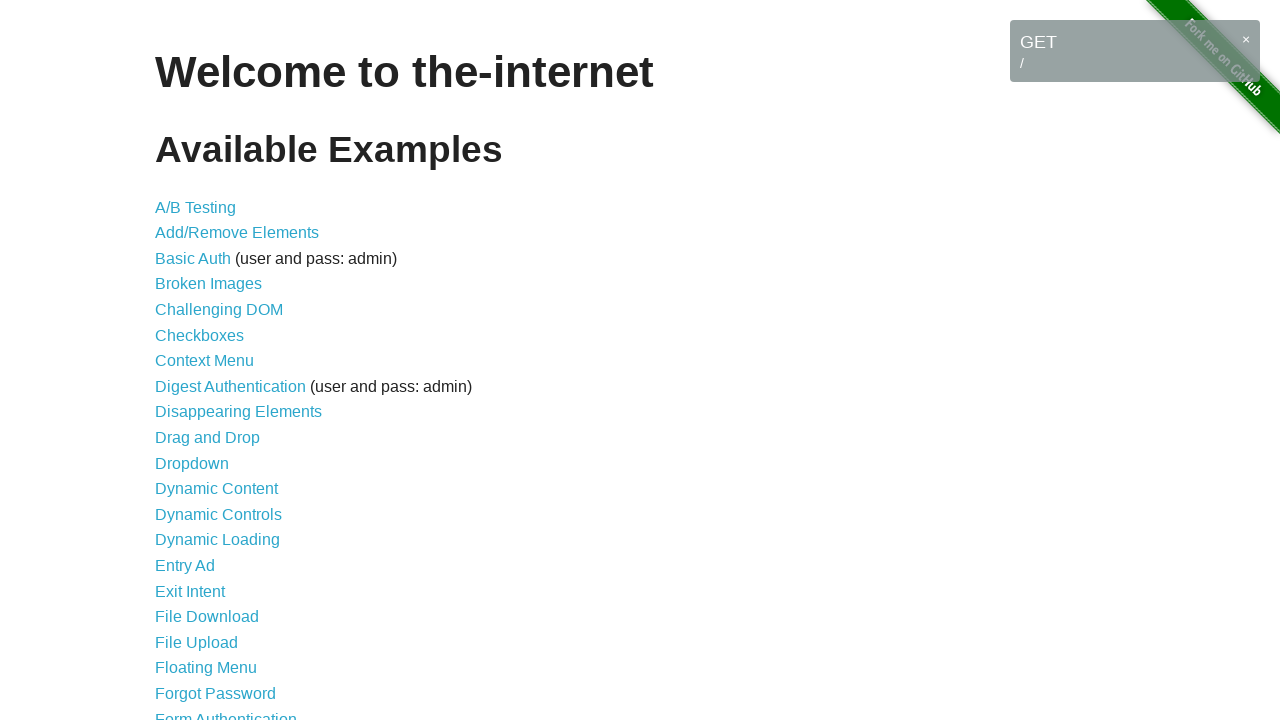

Displayed error notification using jQuery Growl
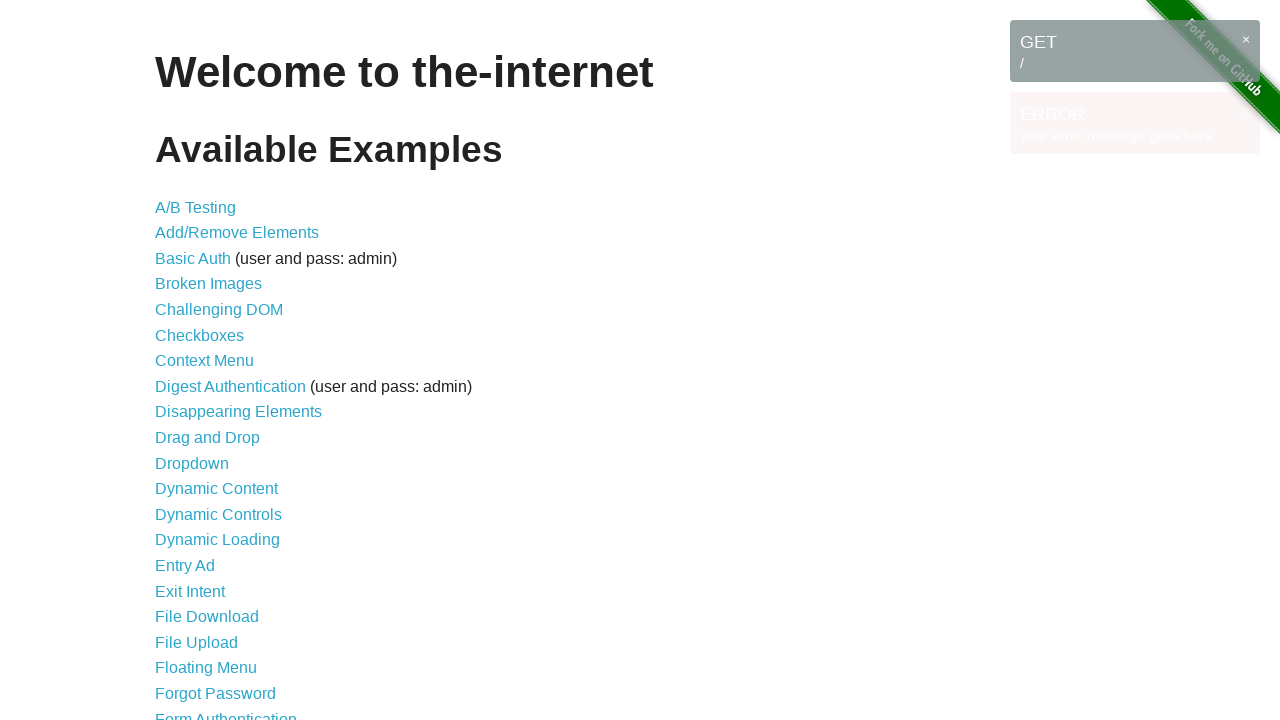

Displayed notice notification using jQuery Growl
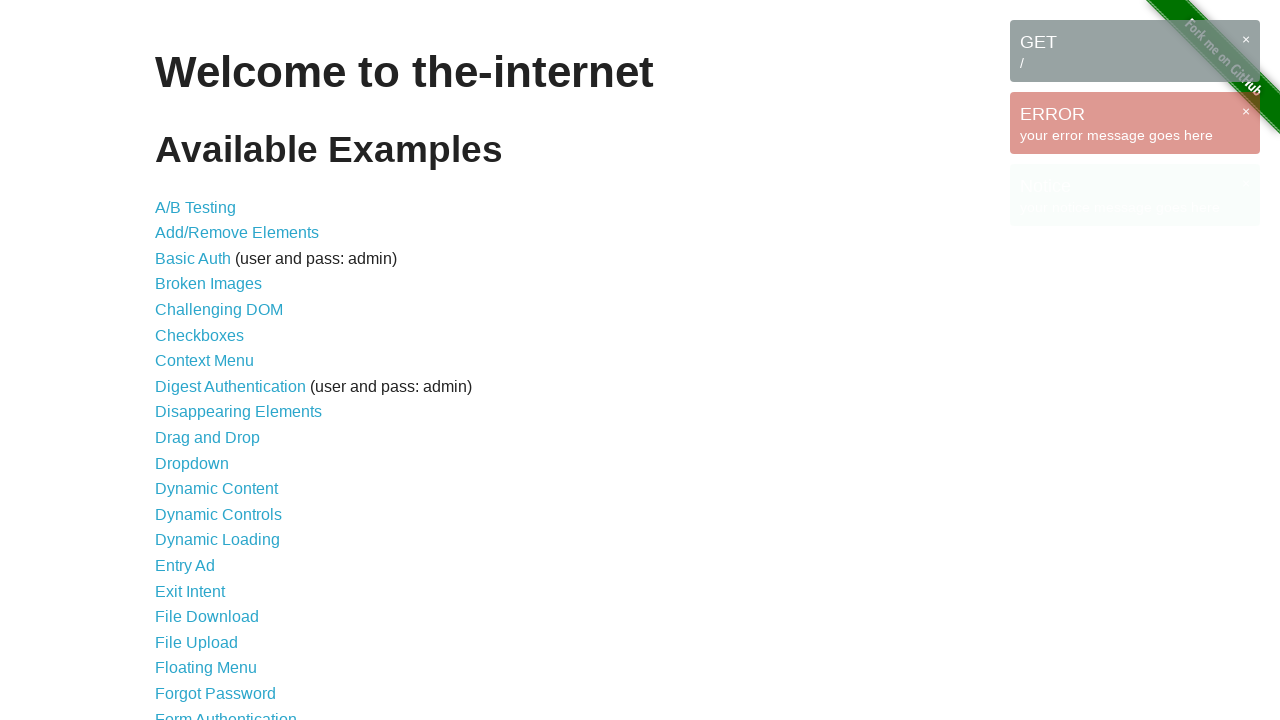

Displayed warning notification using jQuery Growl
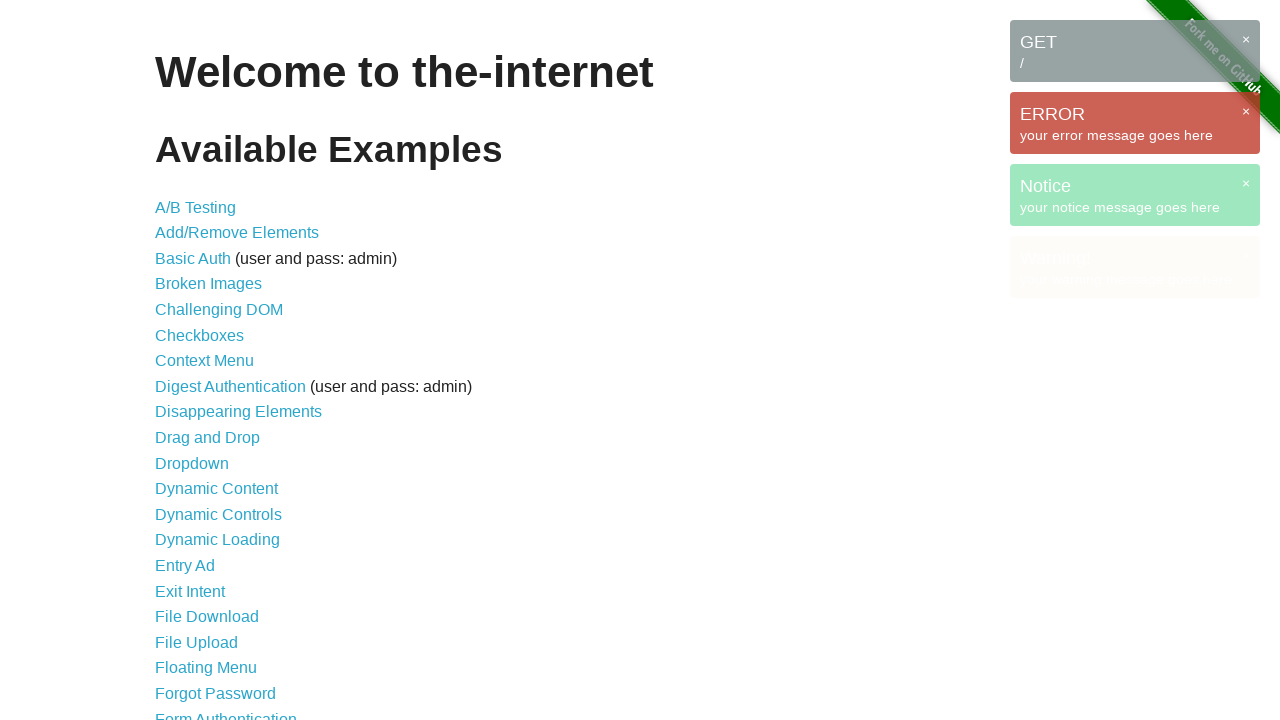

Waited 2 seconds to view all colored notifications
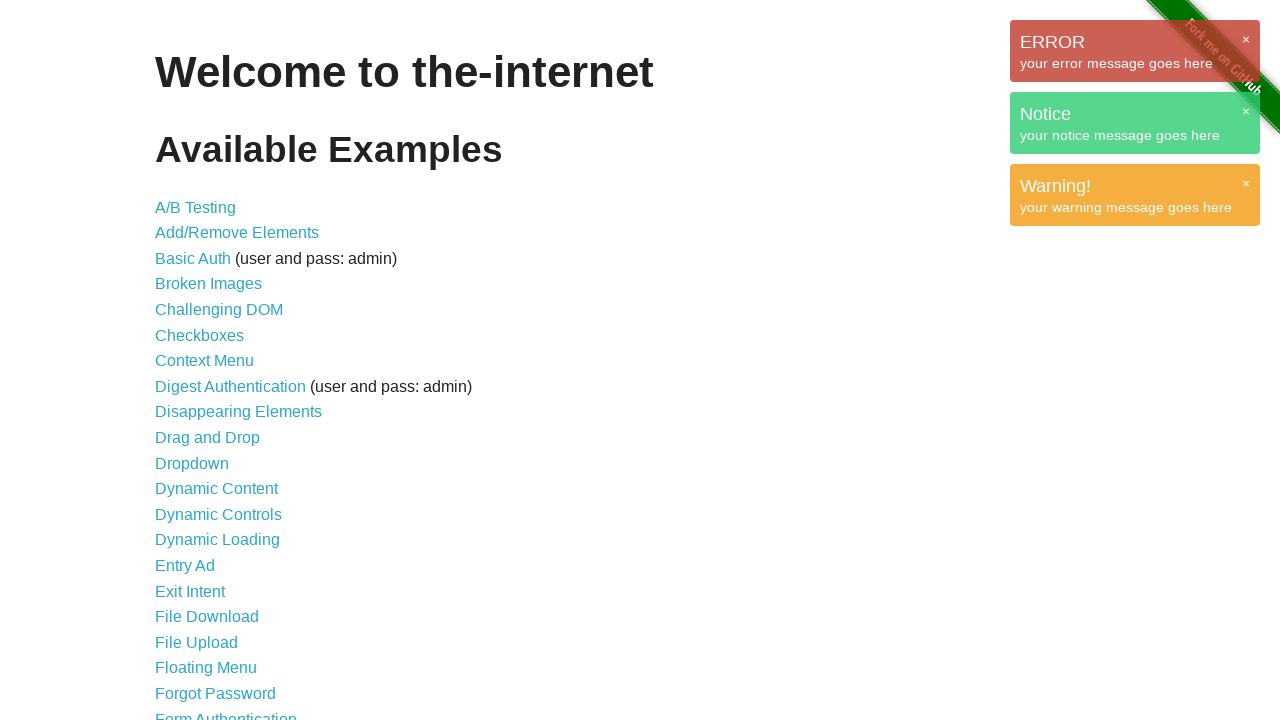

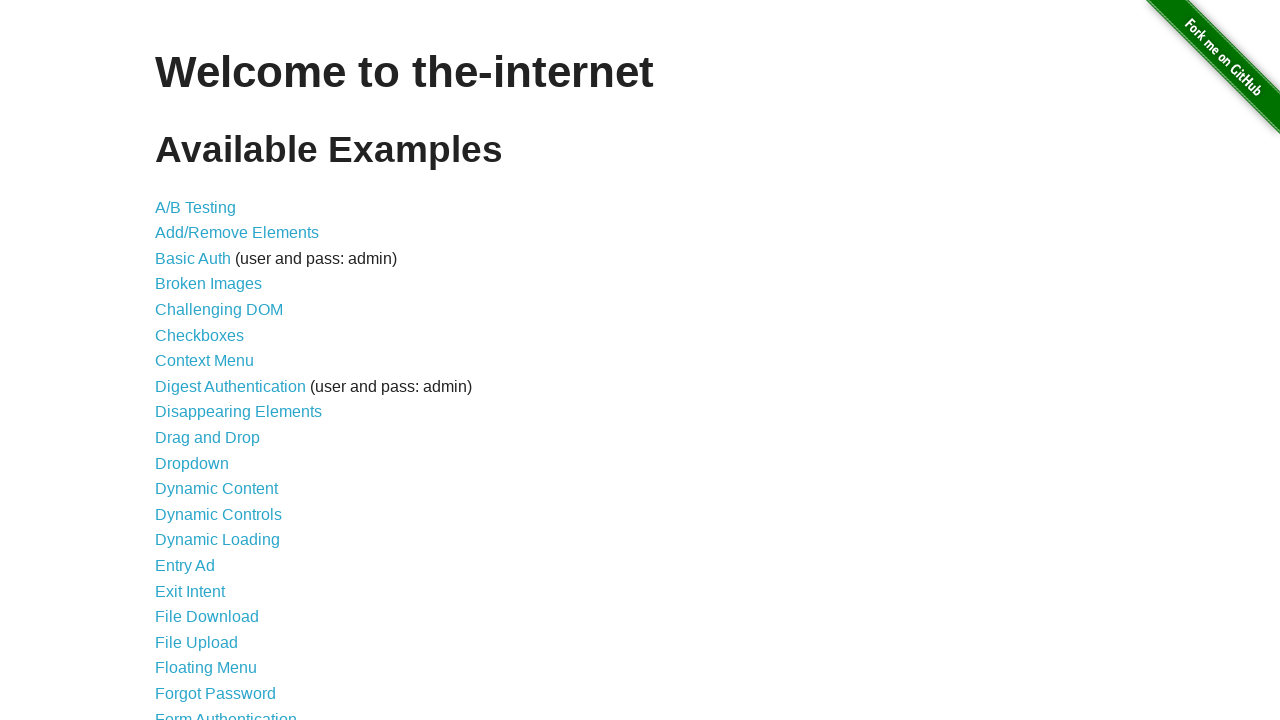